Tests datepicker functionality by opening a date picker, selecting a month and year from dropdowns, and clicking on a specific date.

Starting URL: https://demo.automationtesting.in/Datepicker.html

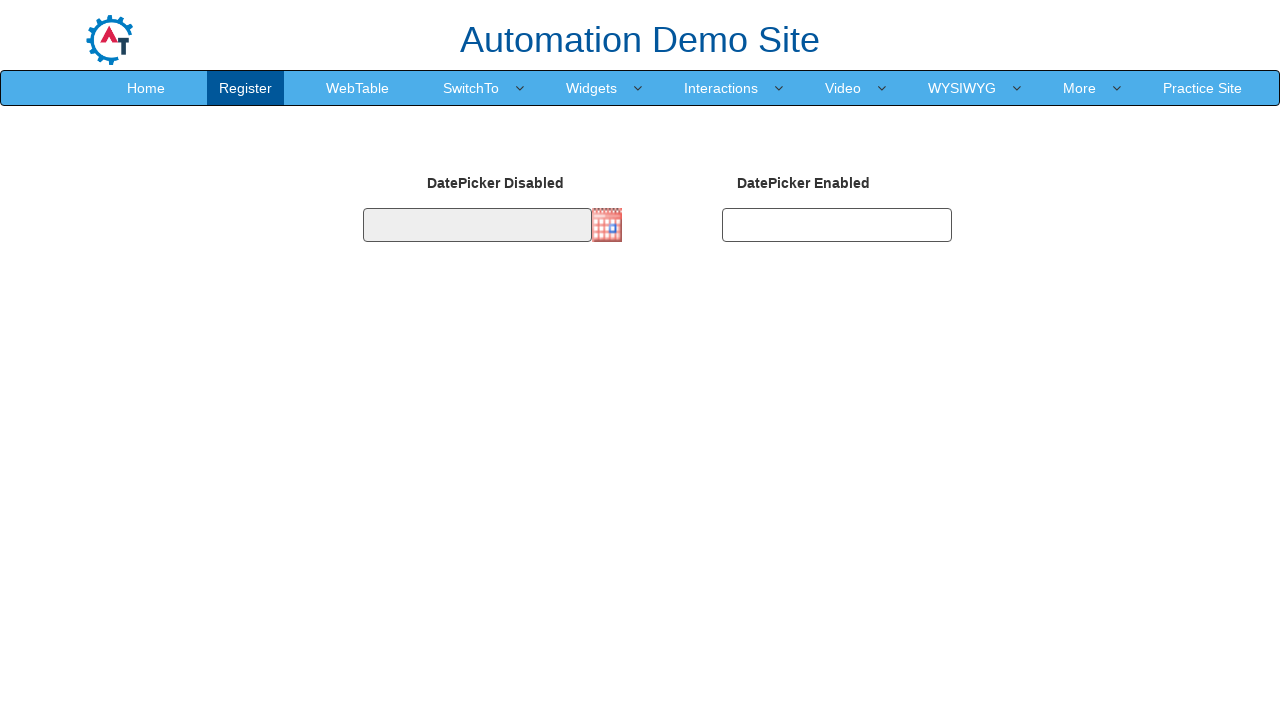

Clicked on datepicker input to open it at (837, 225) on #datepicker2
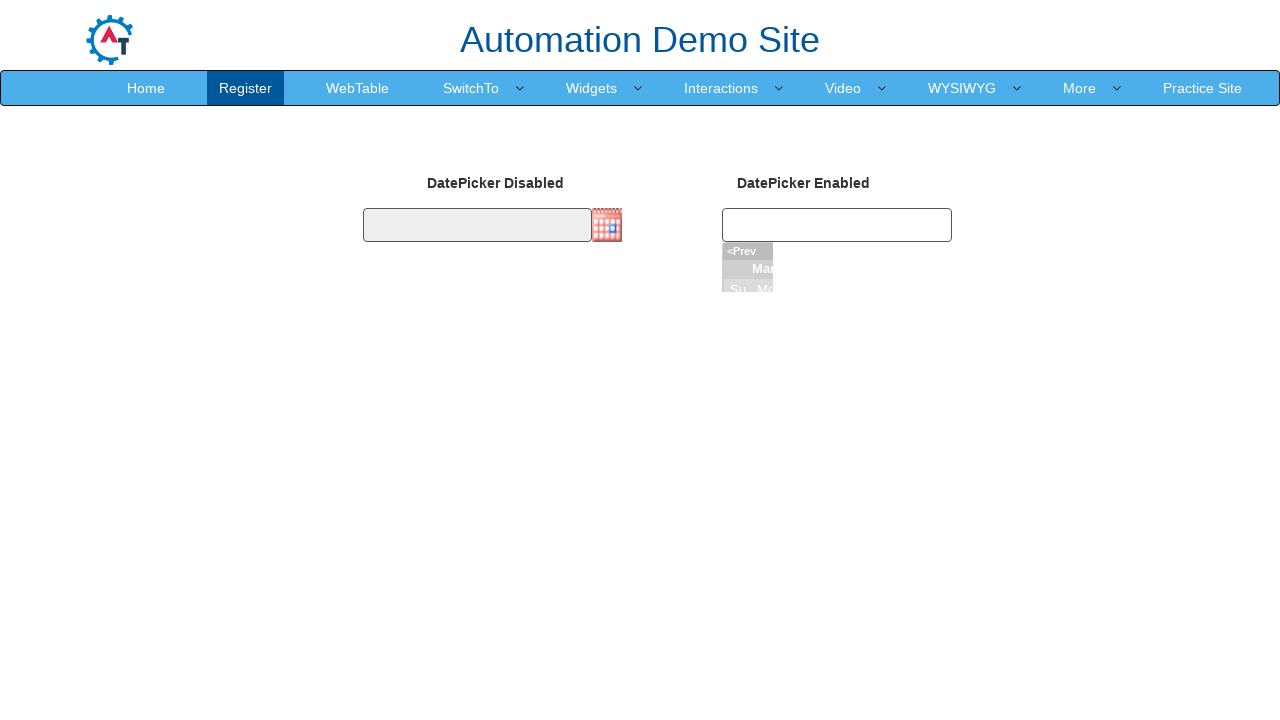

Datepicker month dropdown selector loaded
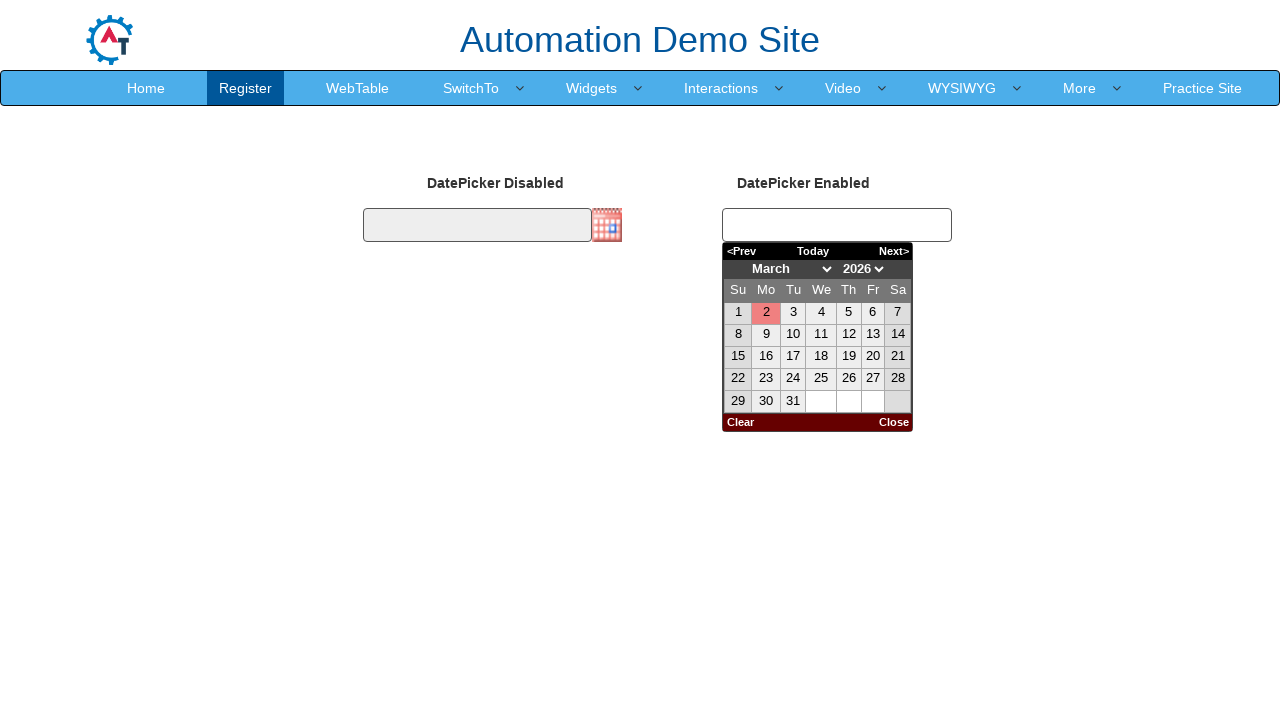

Selected month 4/2026 from dropdown on select[title='Change the month']
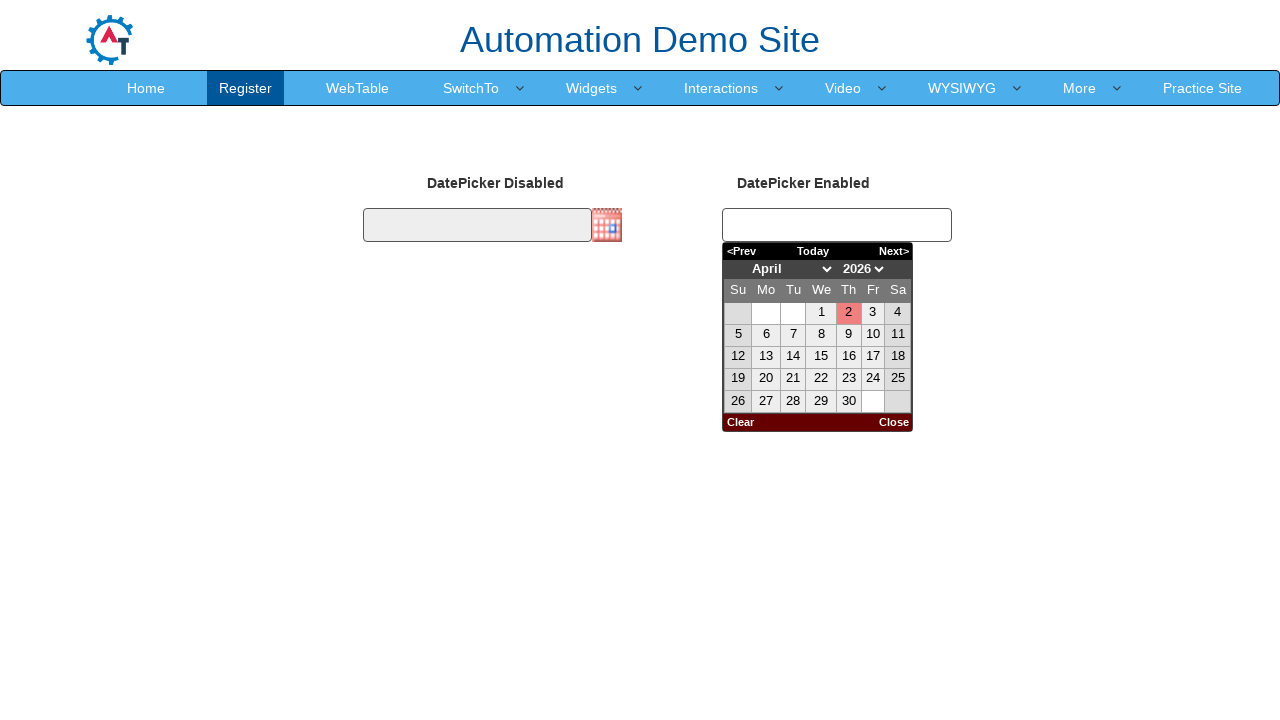

Selected year 2025 from dropdown on select[title='Change the year']
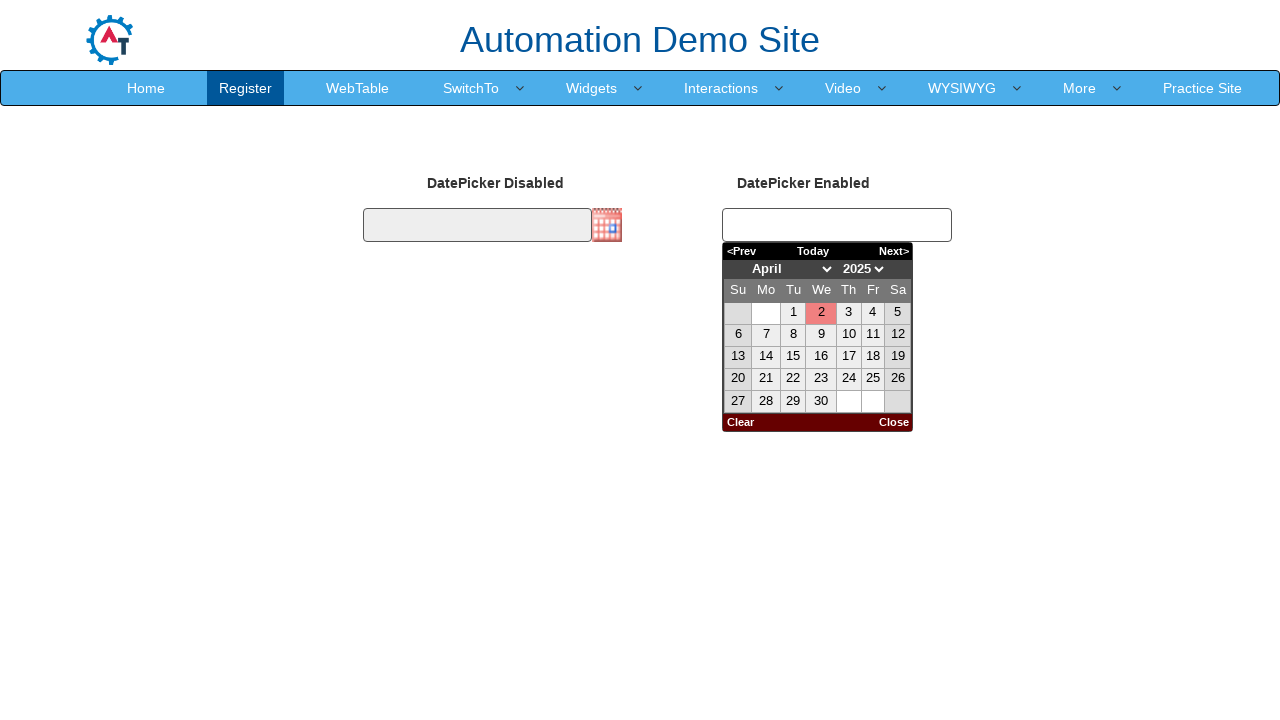

Clicked on date 3 at (849, 313) on a:text-is('3')
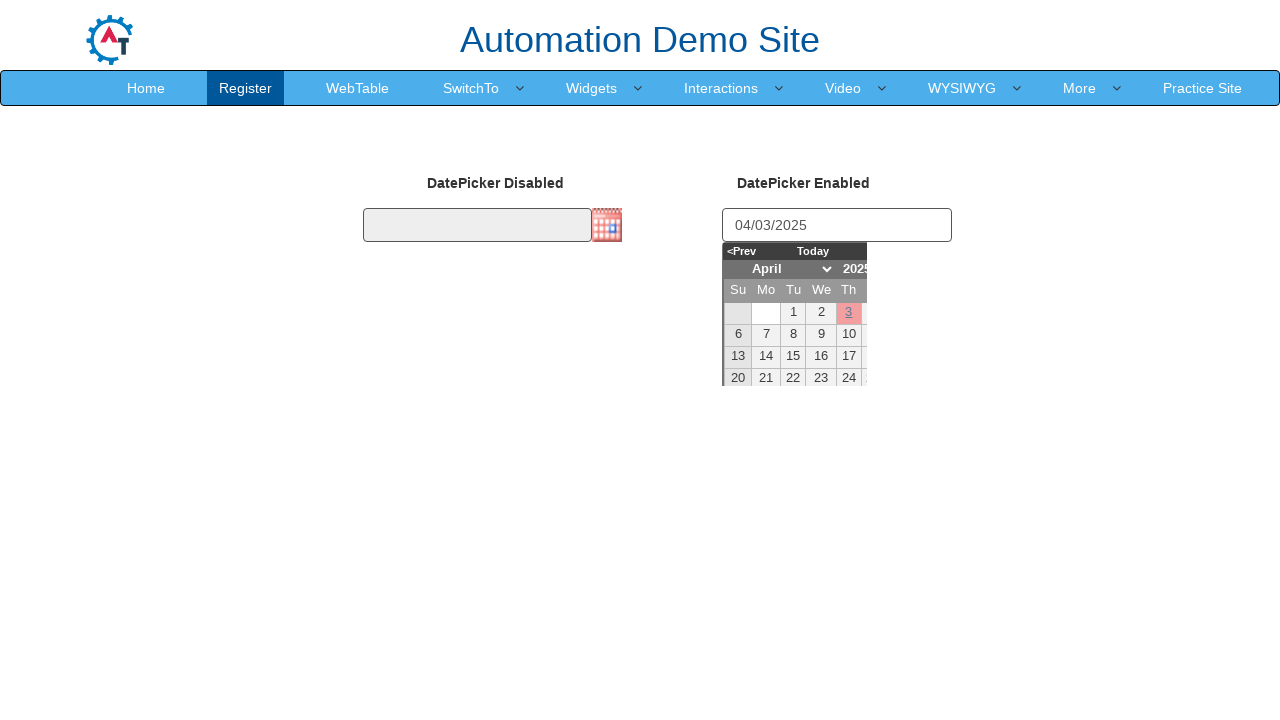

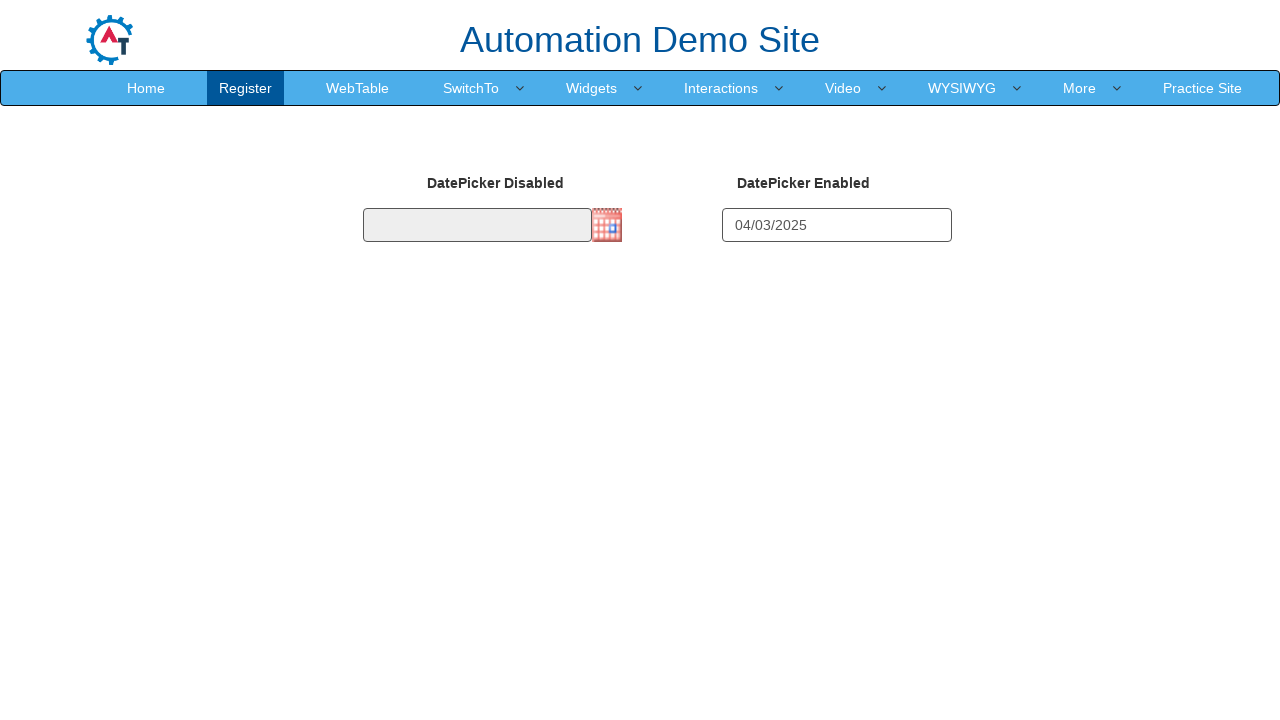